Tests navigation to the Elements section on DemoQA website by clicking on the Elements card and verifying the section header text

Starting URL: https://demoqa.com/

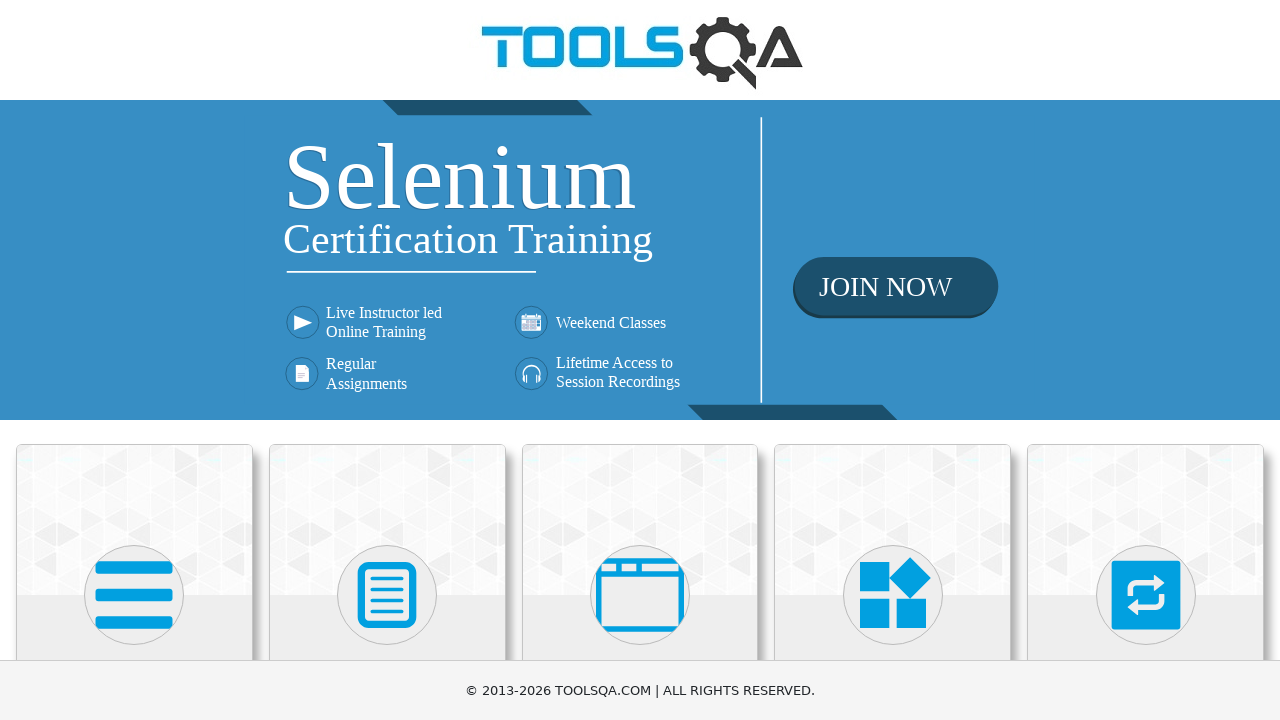

Clicked on the Elements card at (134, 520) on (//div[@class='card-up'])[1]
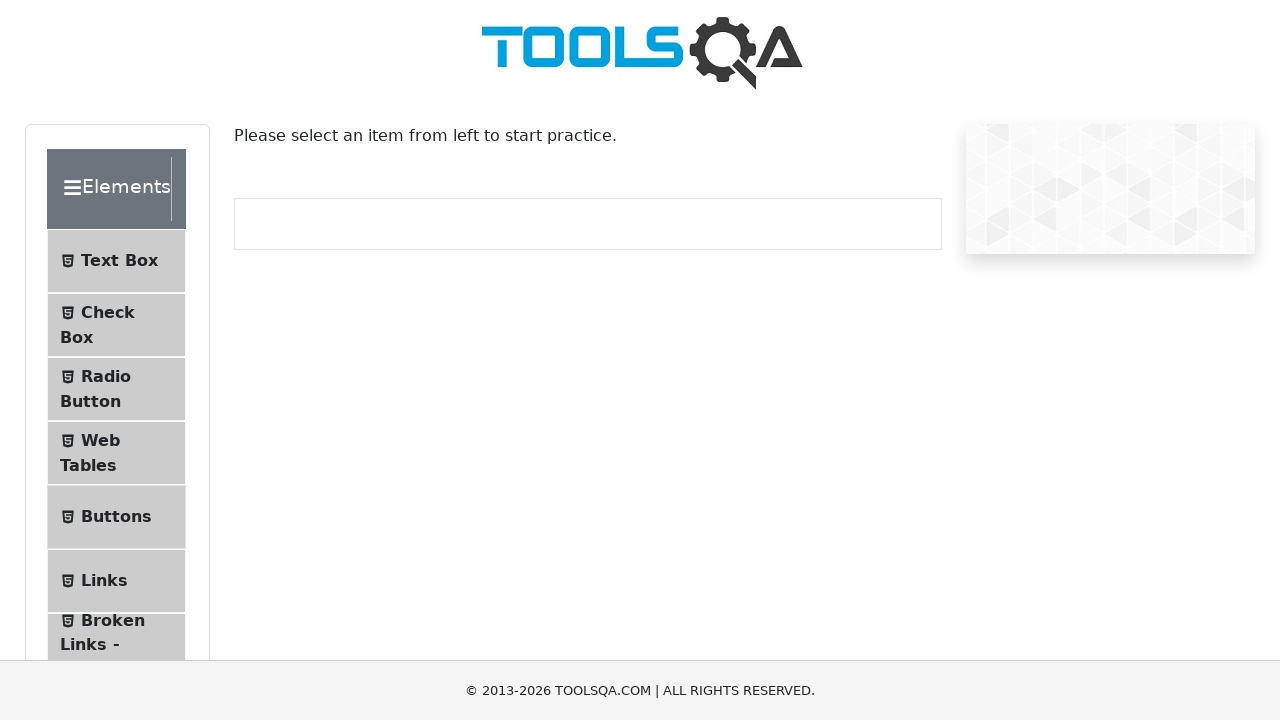

Elements header loaded and is visible
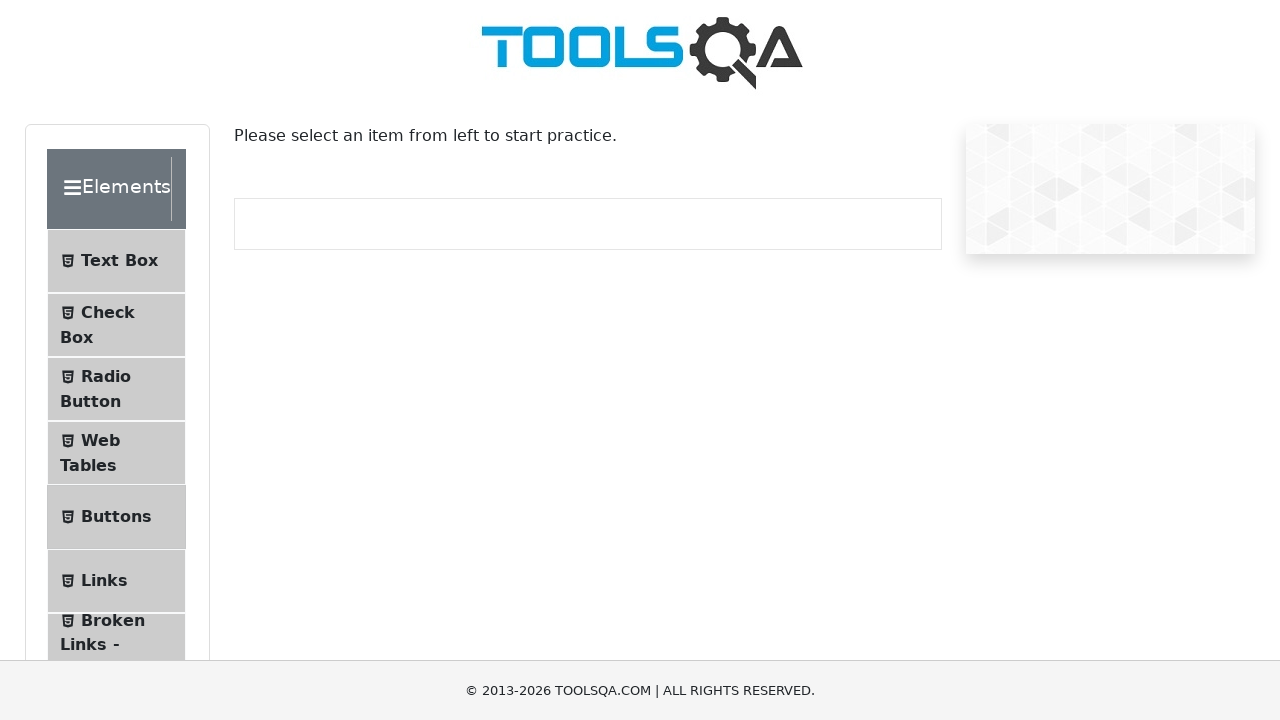

Verified Elements section header text matches expected value
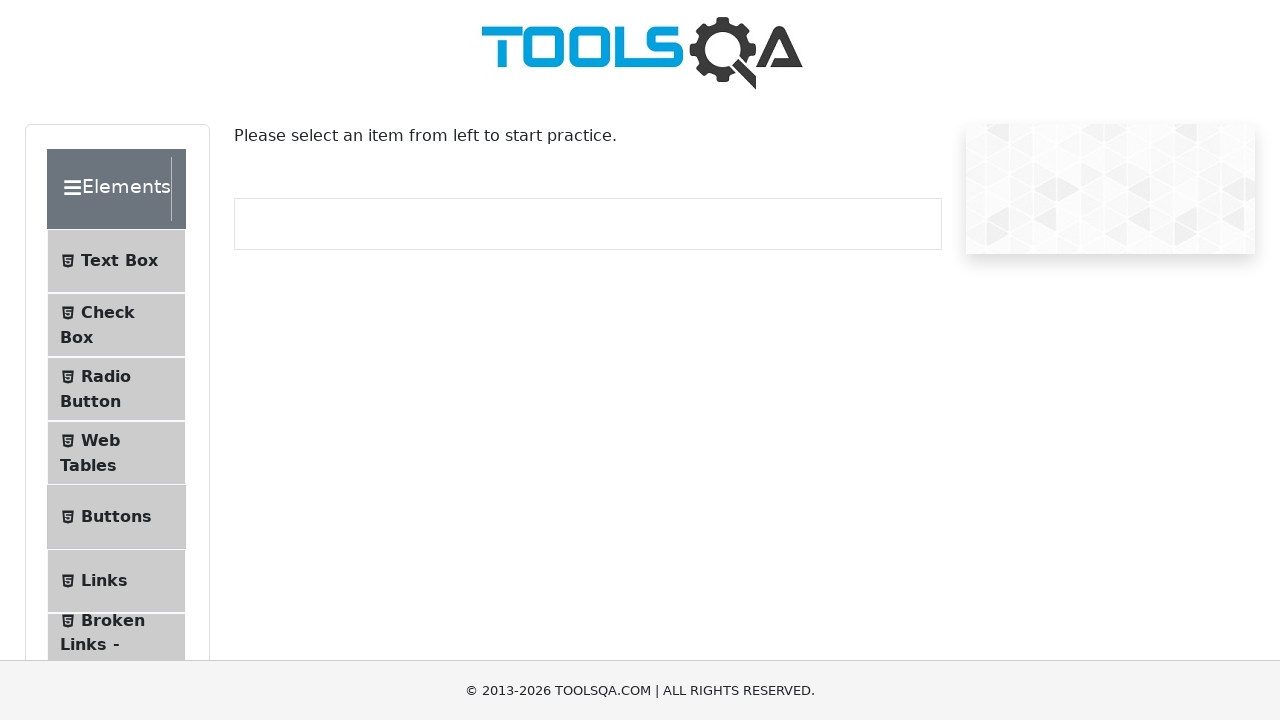

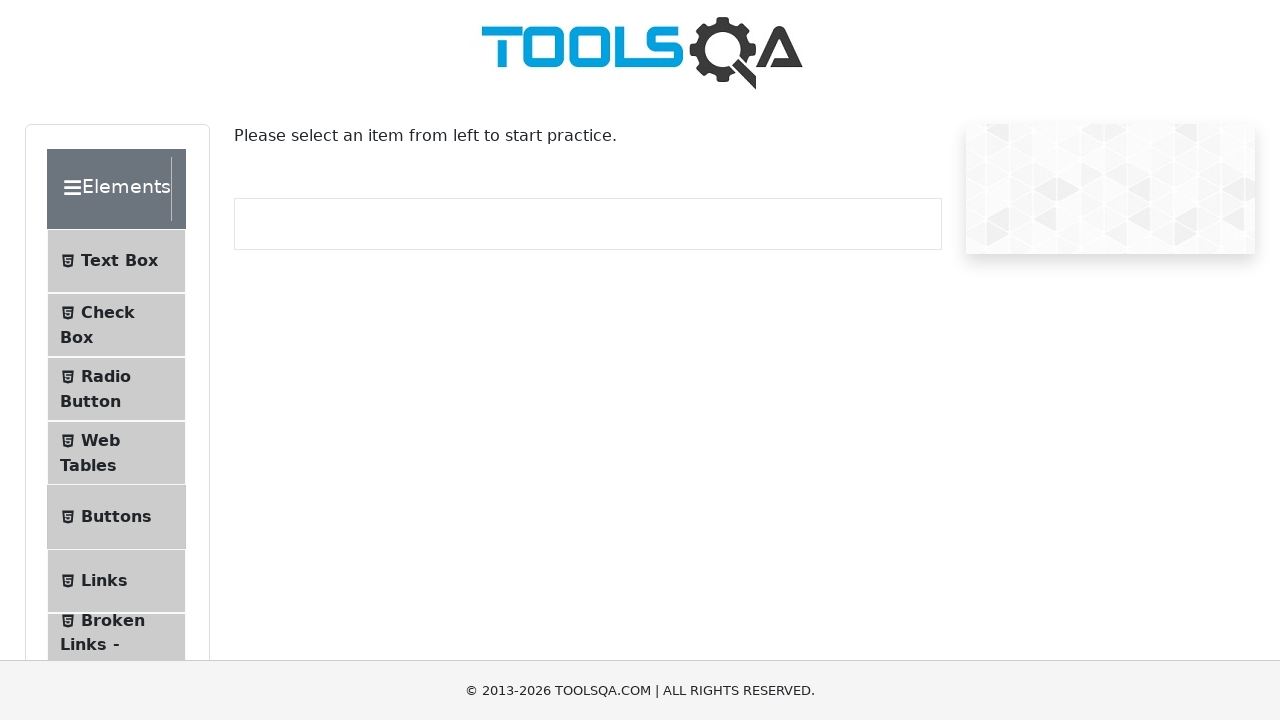